Tests search functionality on Python.org by entering "pycon" in the search field and submitting the form

Starting URL: http://www.python.org

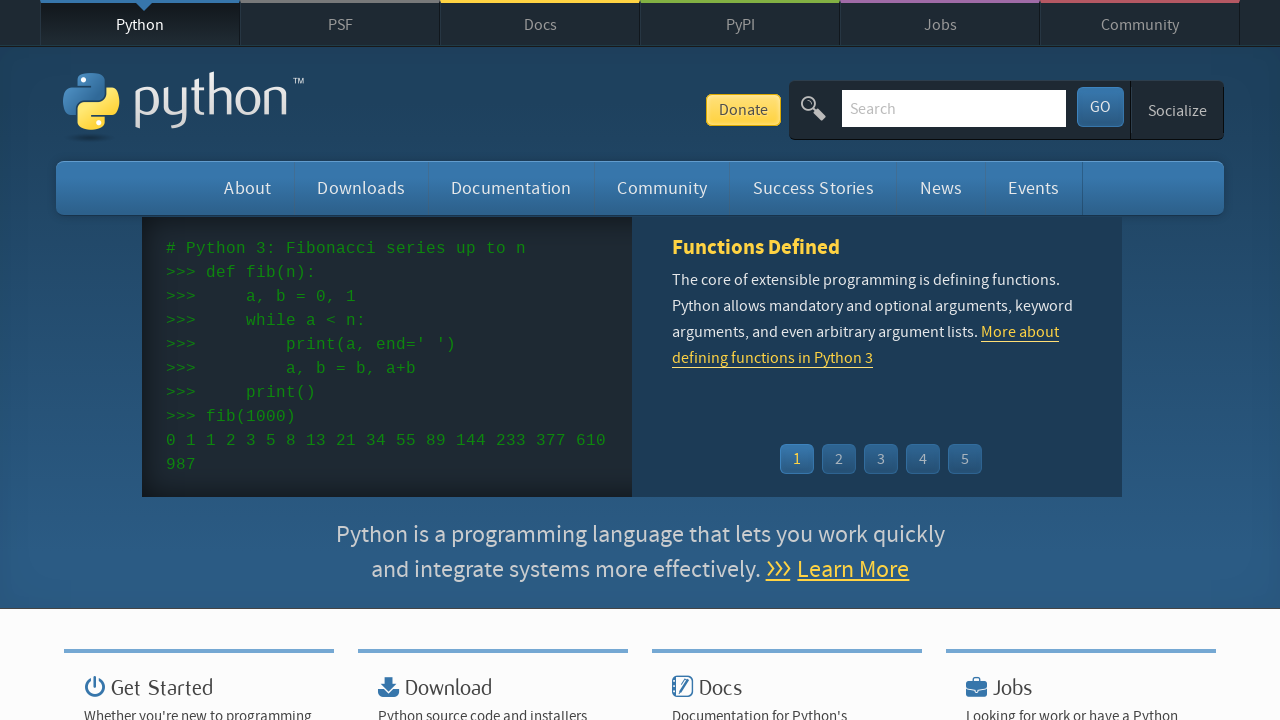

Filled search field with 'pycon' on input[name='q']
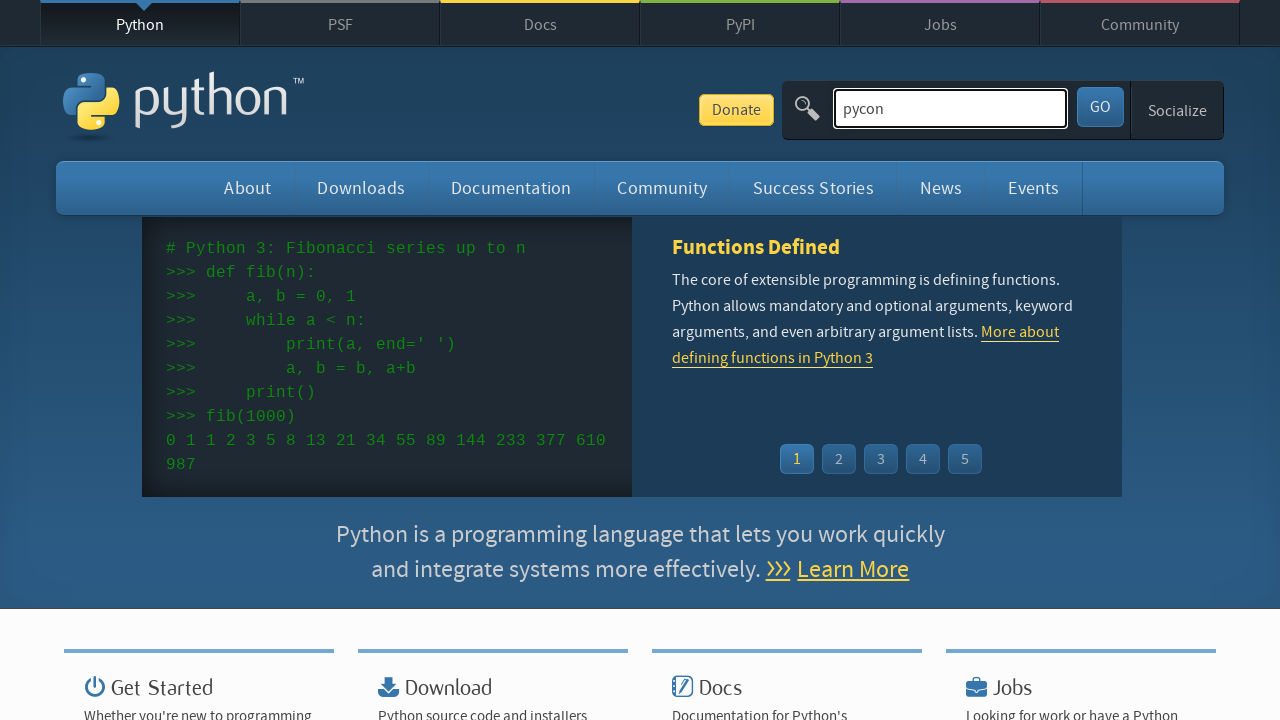

Submitted search by pressing Enter on input[name='q']
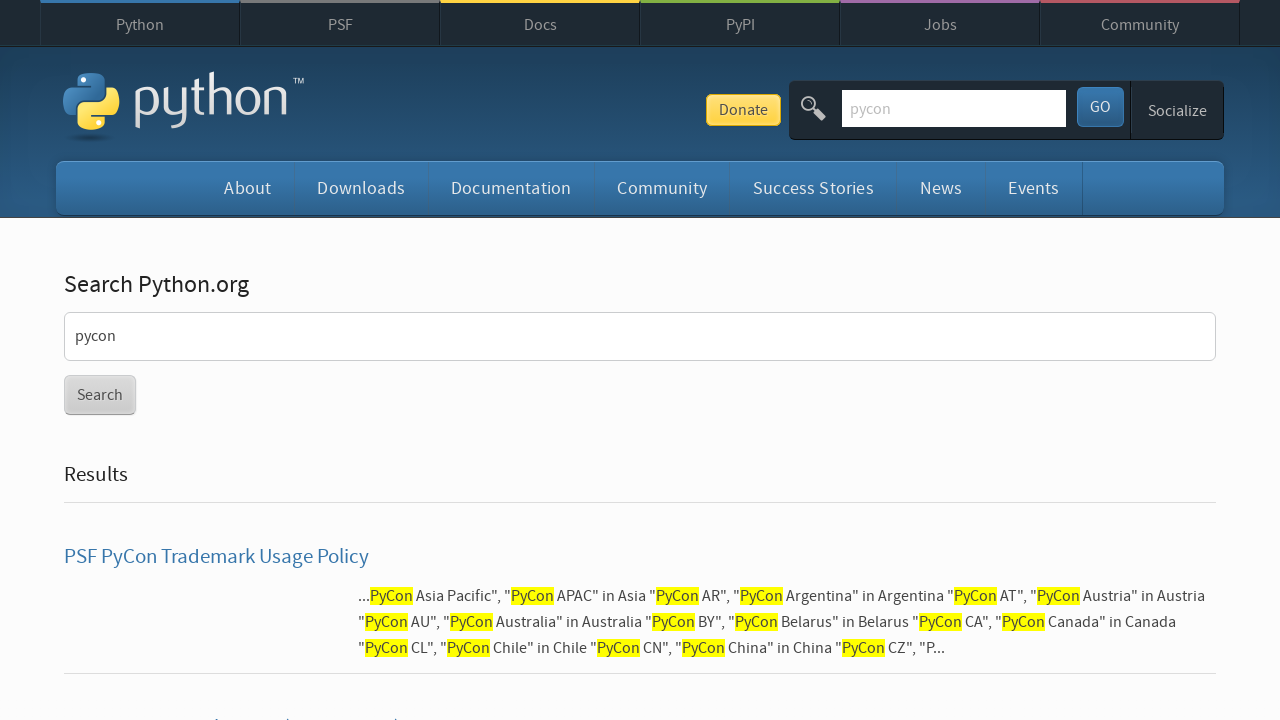

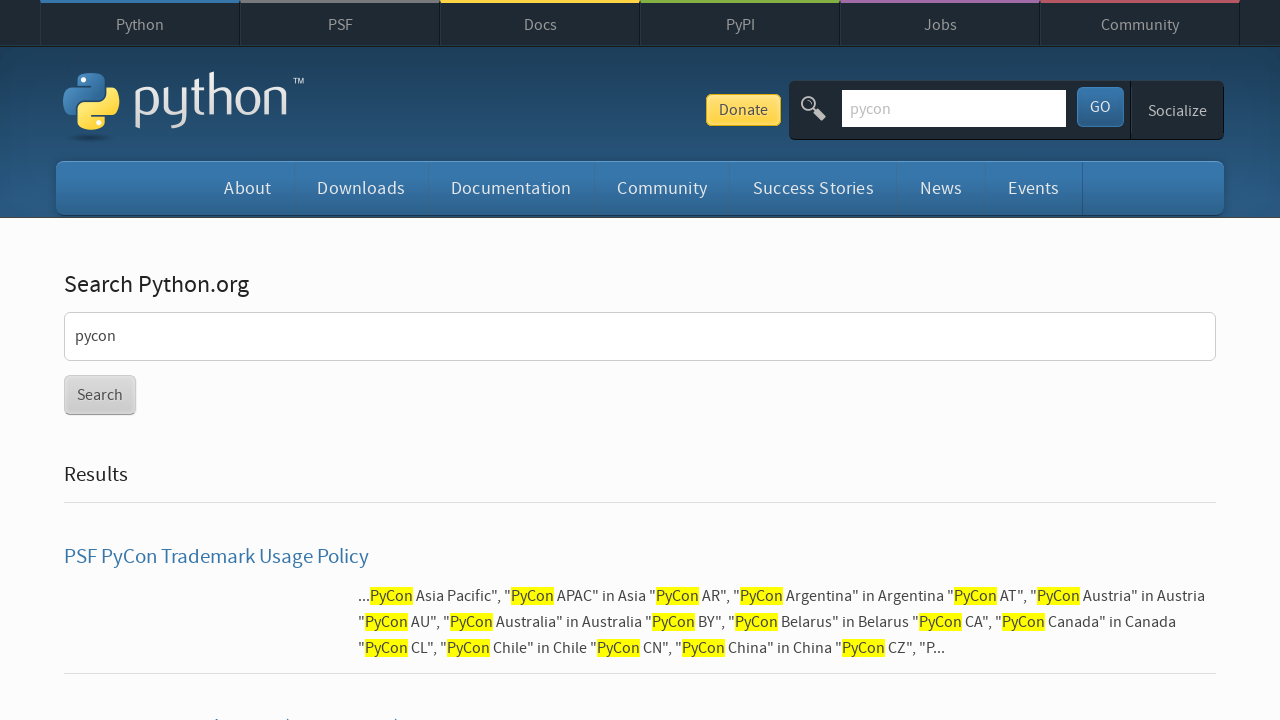